Tests dropdown functionality by selecting an option by index and verifying the selected value is displayed correctly

Starting URL: https://the-internet.herokuapp.com/dropdown

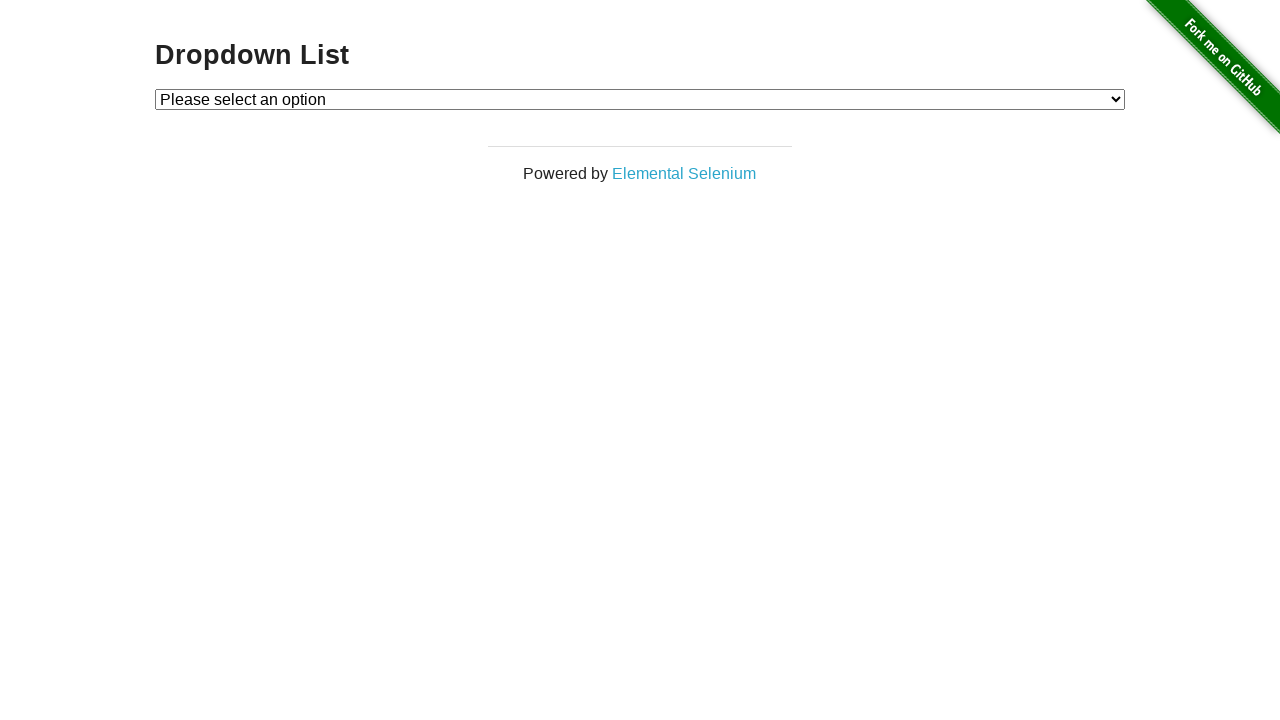

Selected option at index 2 from dropdown on #dropdown
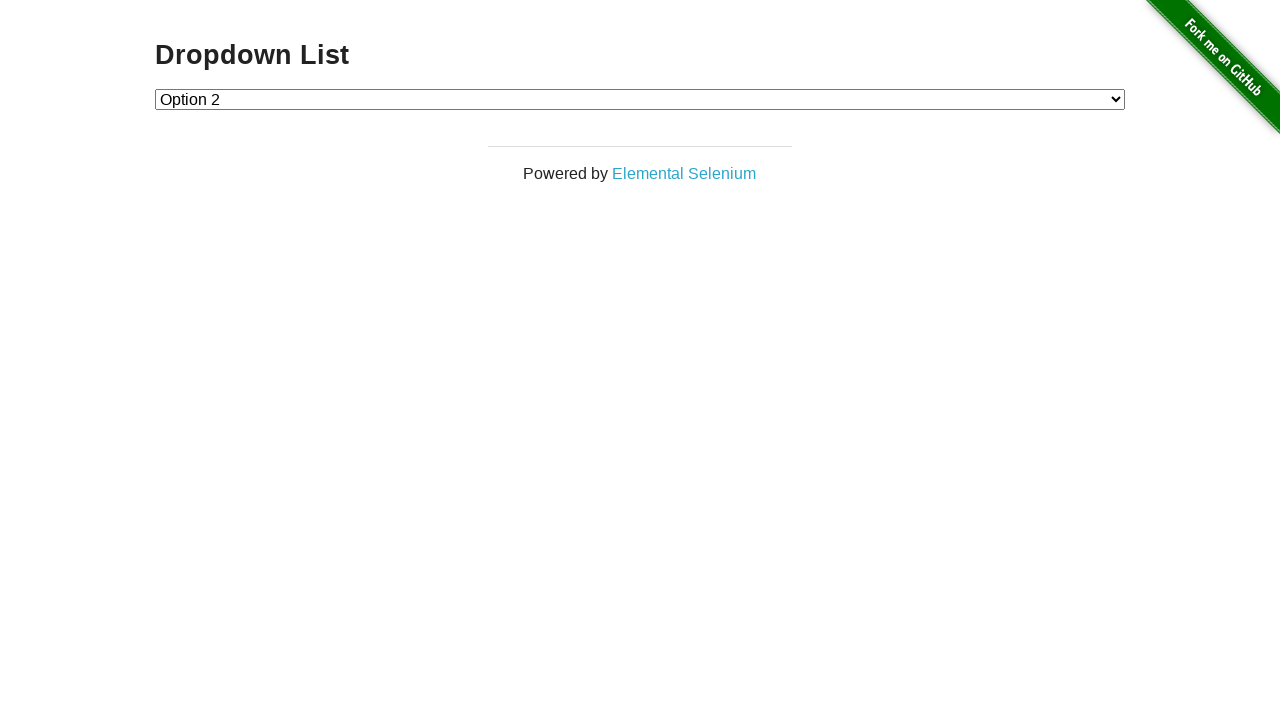

Verified dropdown selection was applied
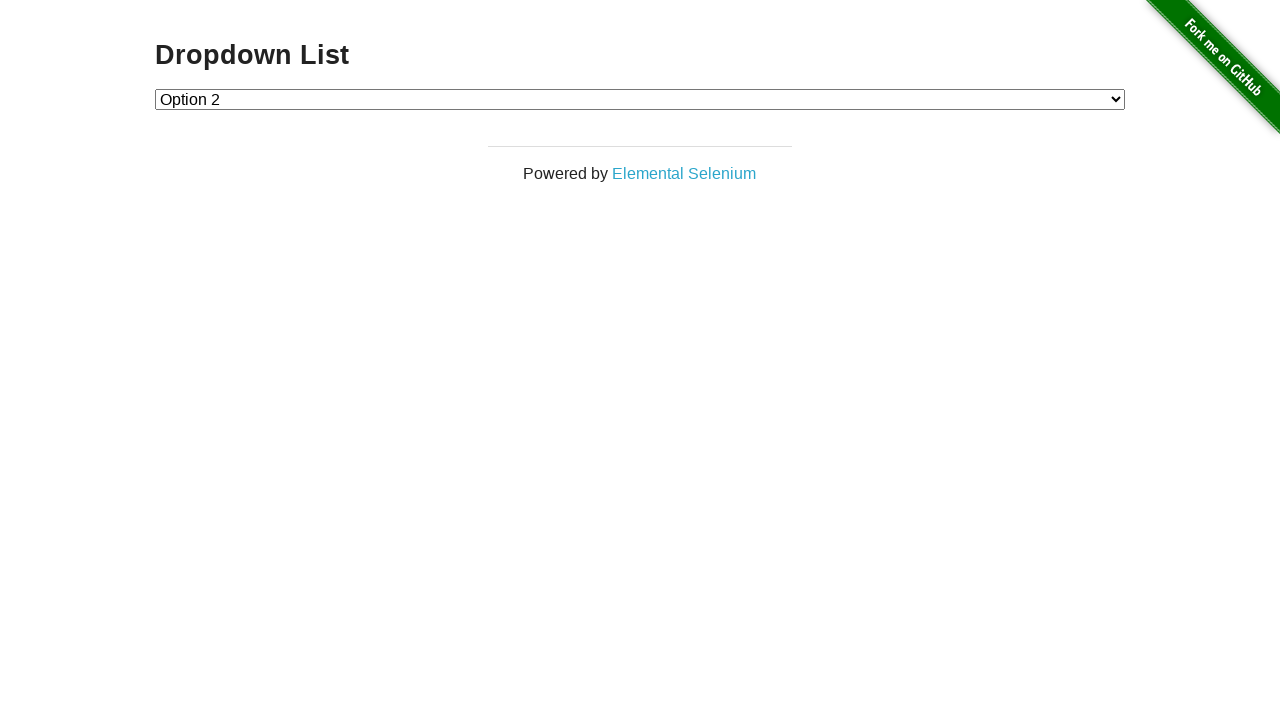

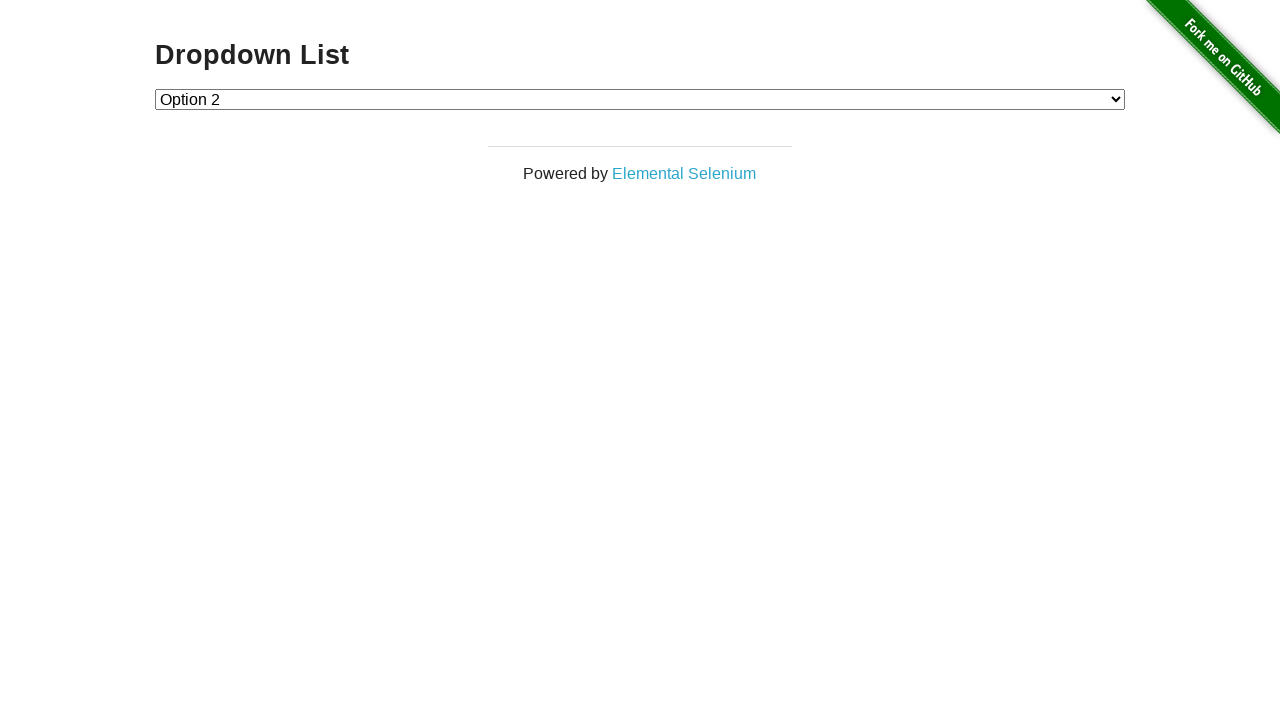